Tests the "Become A MERN Store Seller" form by filling in seller details including name, email, phone number, business brand, and description, then submitting the form.

Starting URL: https://shopdemo-alex-hot.koyeb.app/sell

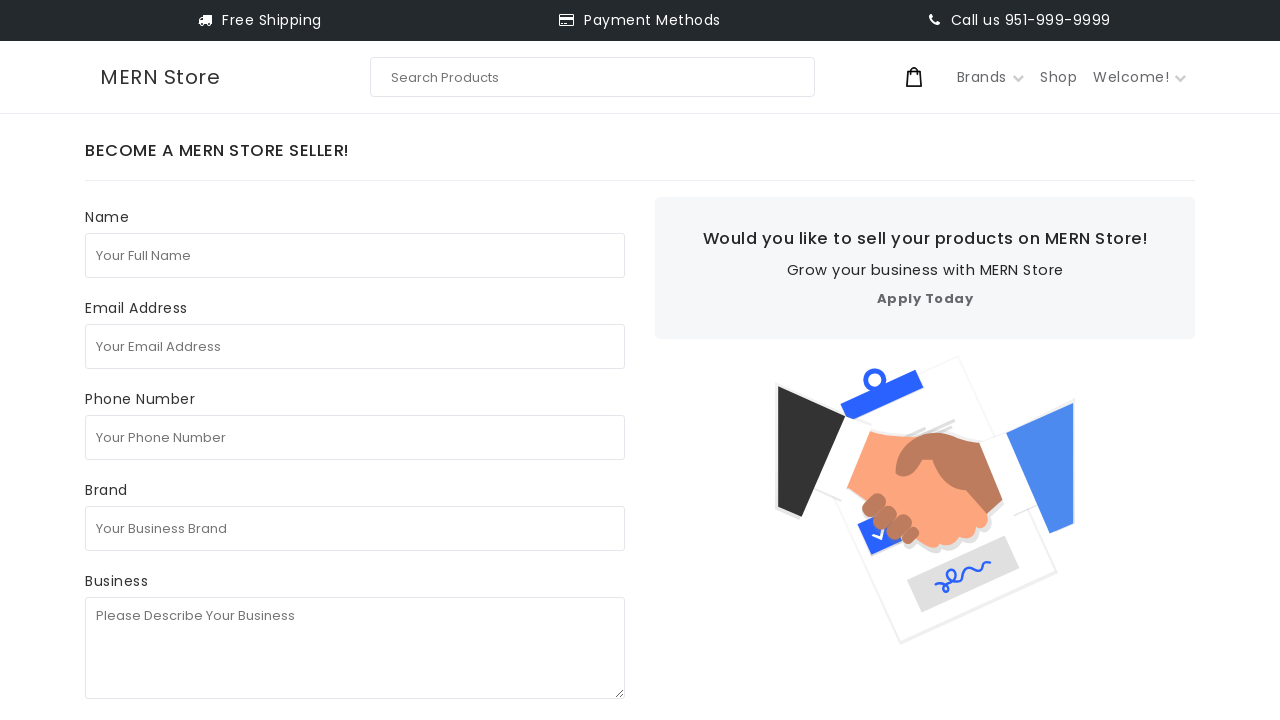

Filled full name field with 'test seller' on internal:attr=[placeholder="Your Full Name"i]
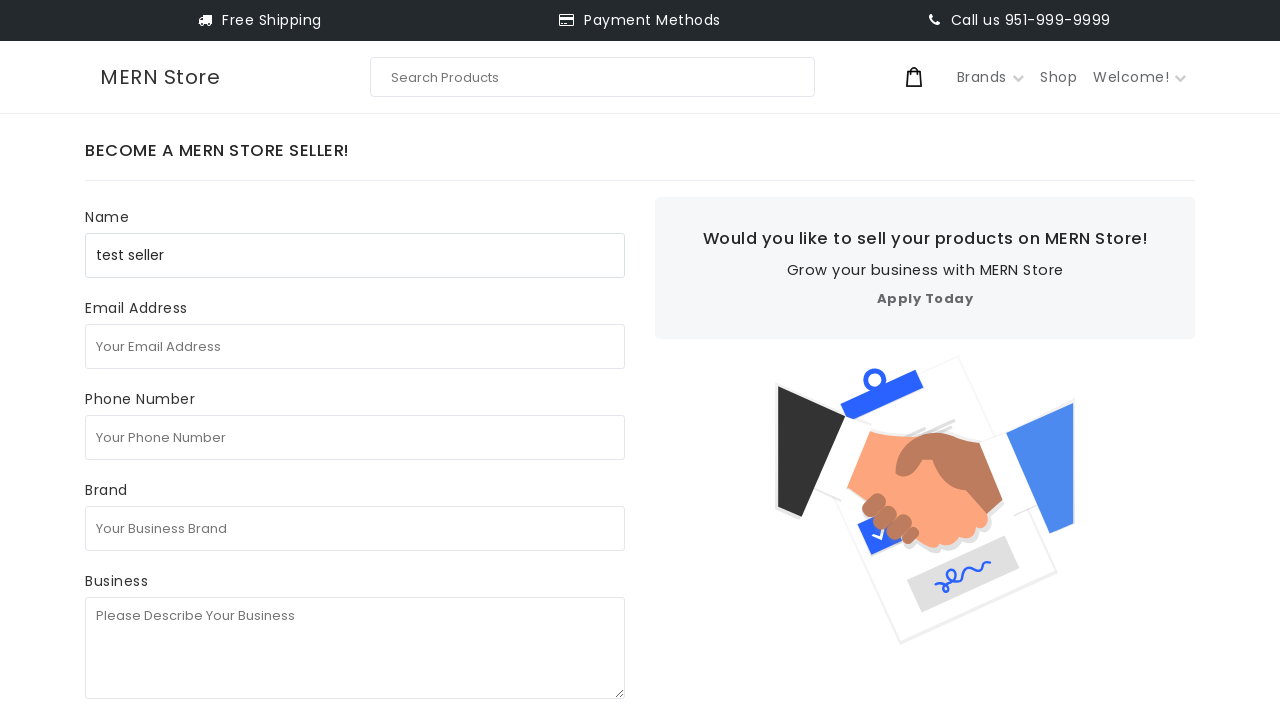

Filled email field with 'seller1749835921@gmail.com' on internal:attr=[placeholder="Your Email Address"i]
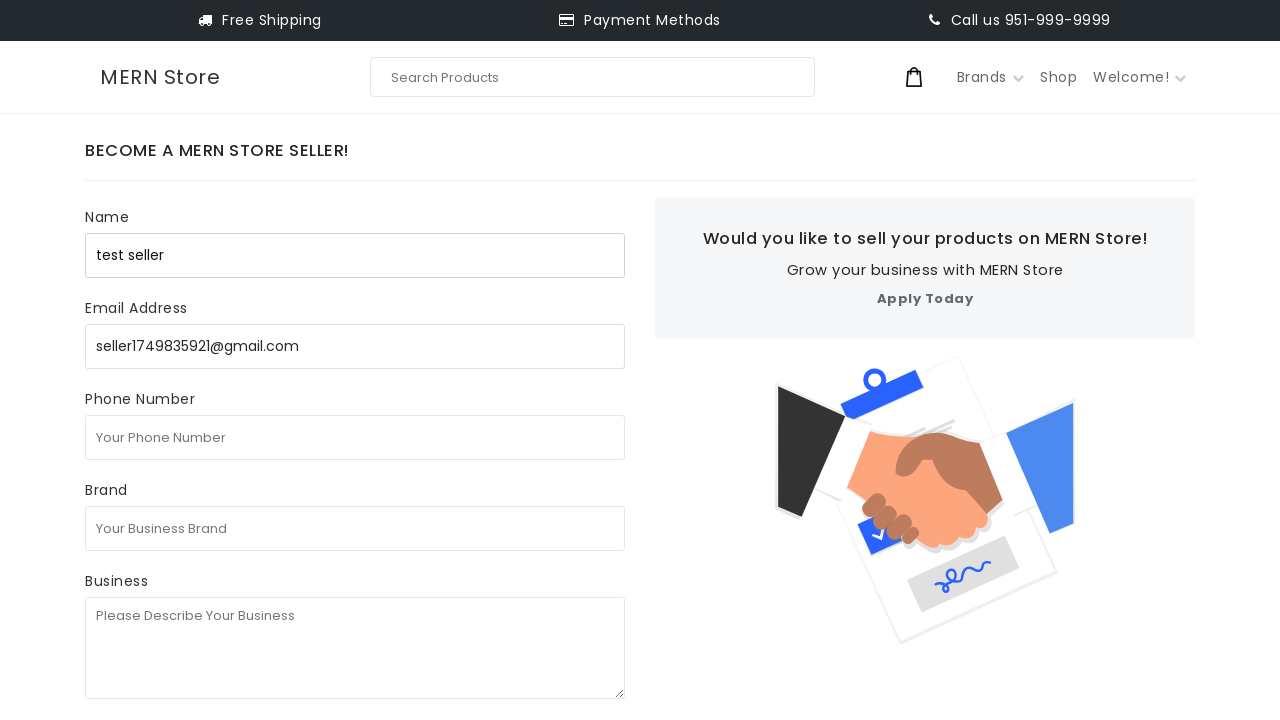

Filled phone number field with '1231231231' on internal:attr=[placeholder="Your Phone Number"i]
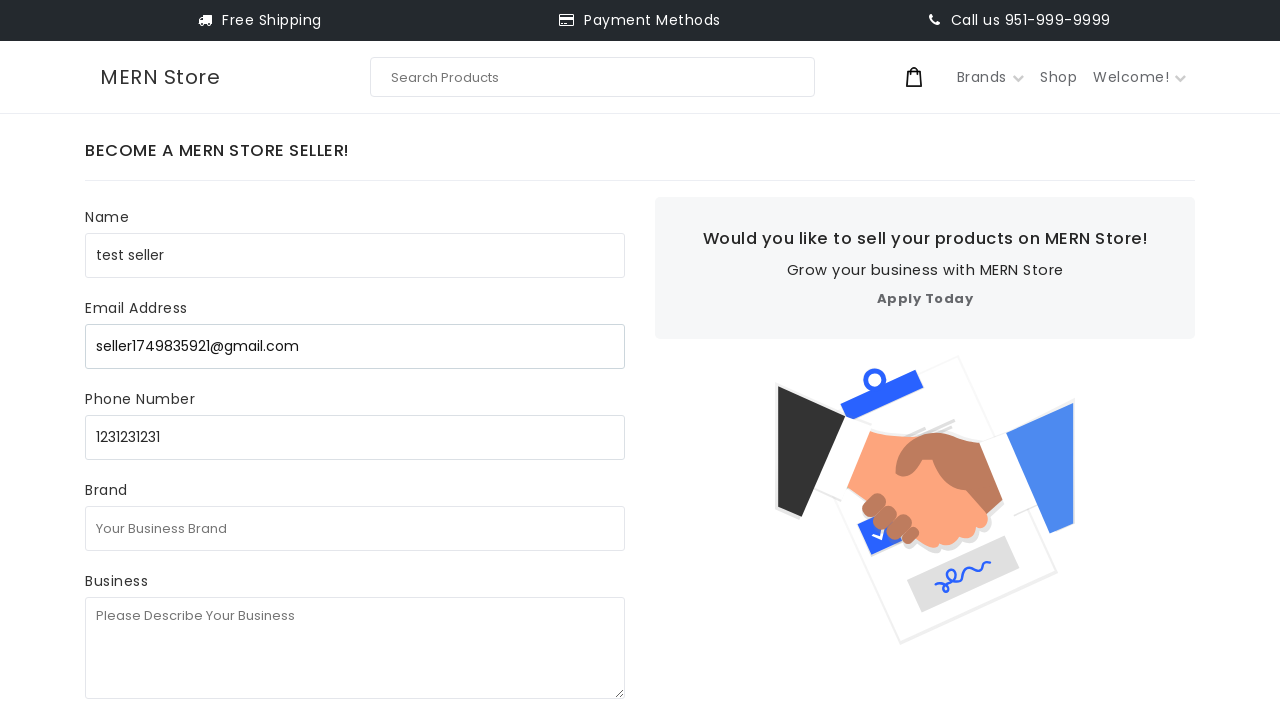

Filled business brand field with 'test business' on internal:attr=[placeholder="Your Business Brand"i]
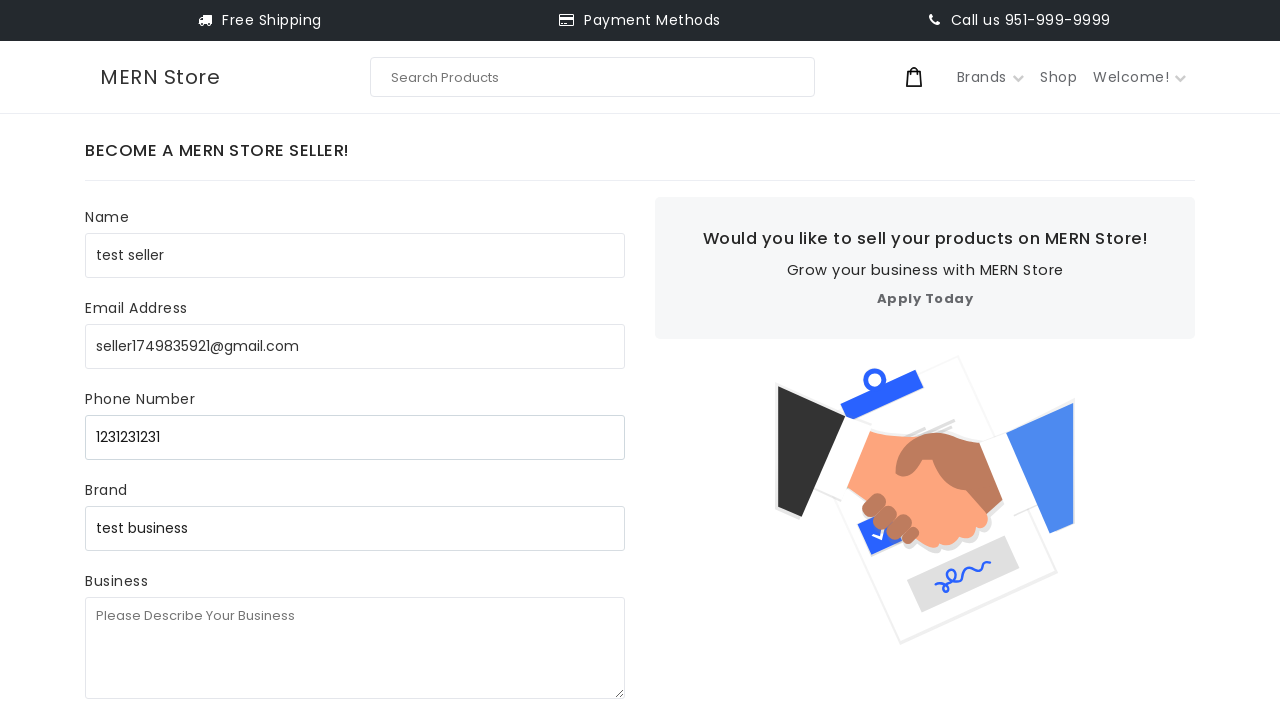

Filled business description field with 'test test testc' on internal:attr=[placeholder="Please Describe Your Business"i]
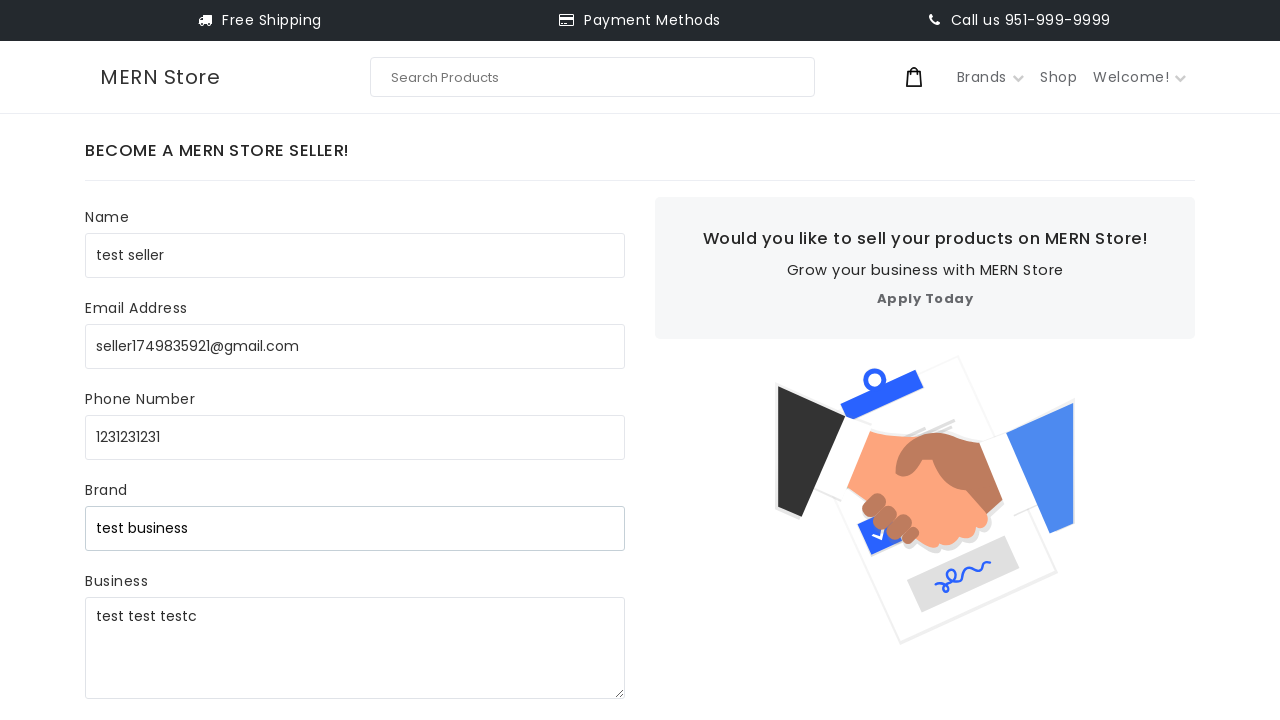

Clicked Submit button to submit the Become A MERN Store Seller form at (152, 382) on internal:role=button[name="Submit"i]
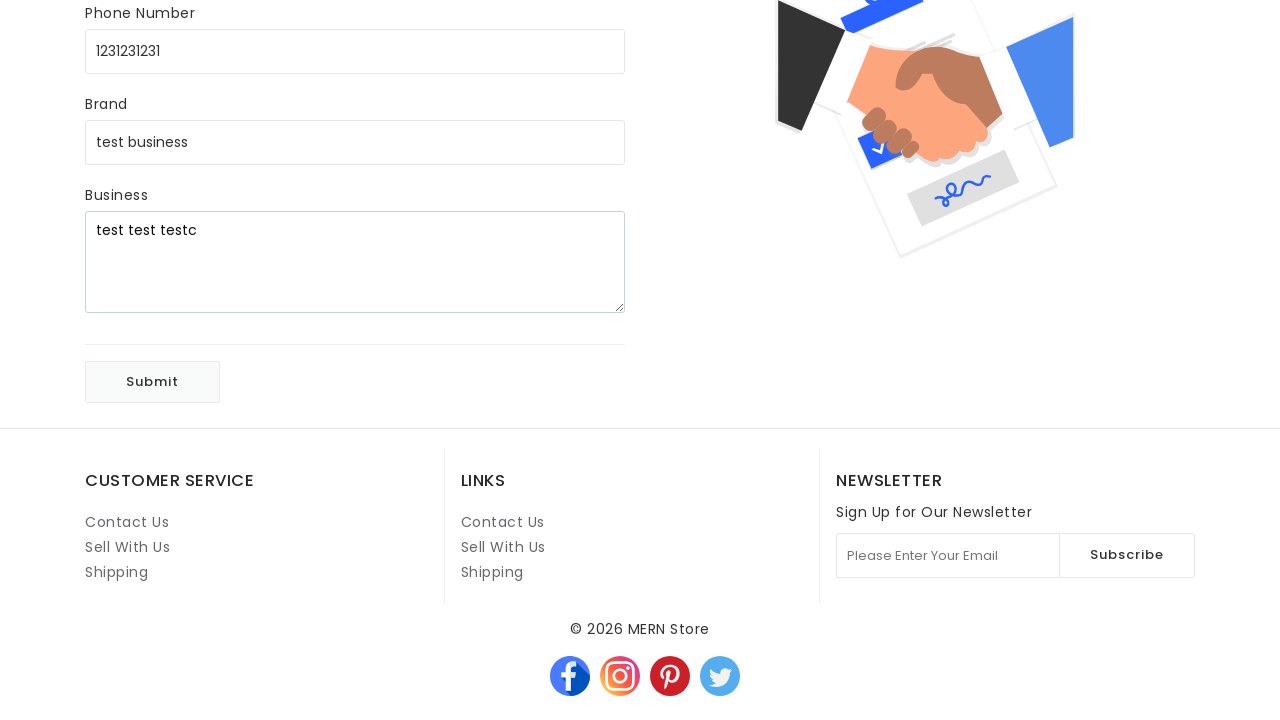

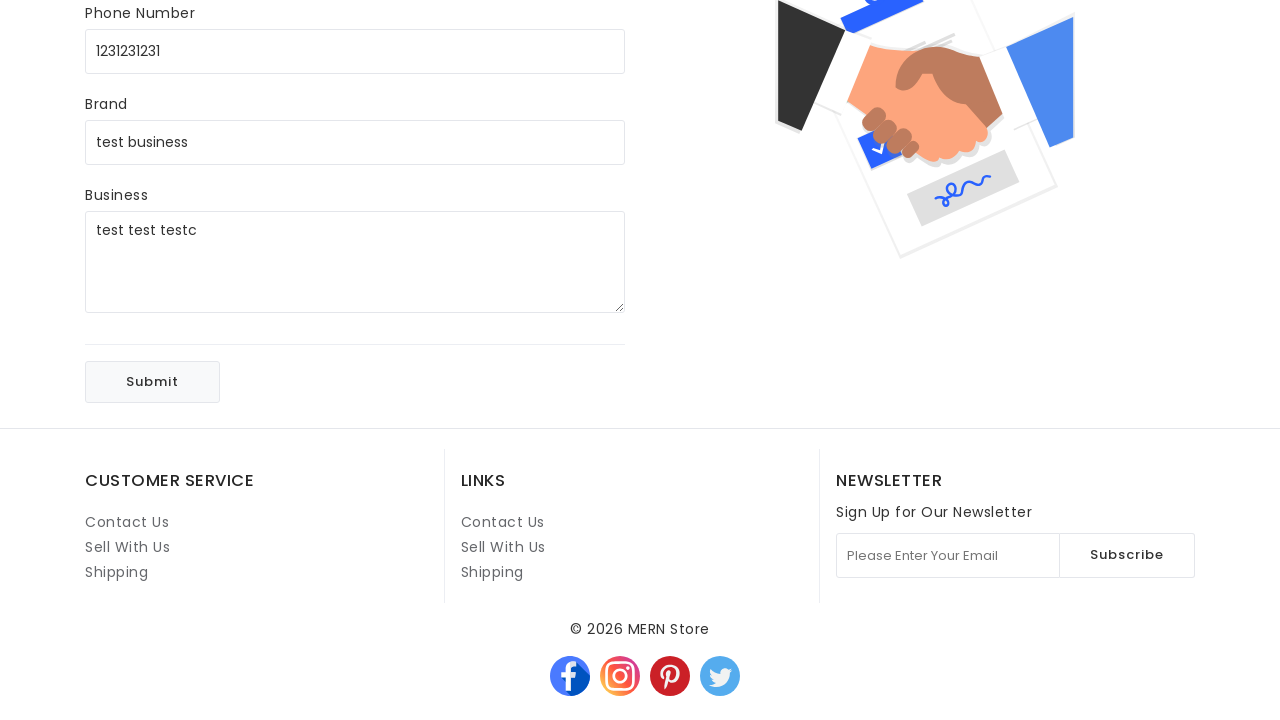